Tests that the registration page displays correctly in English by selecting the English language and verifying that form labels and placeholders are in English.

Starting URL: https://app2.artia.com/users/registration

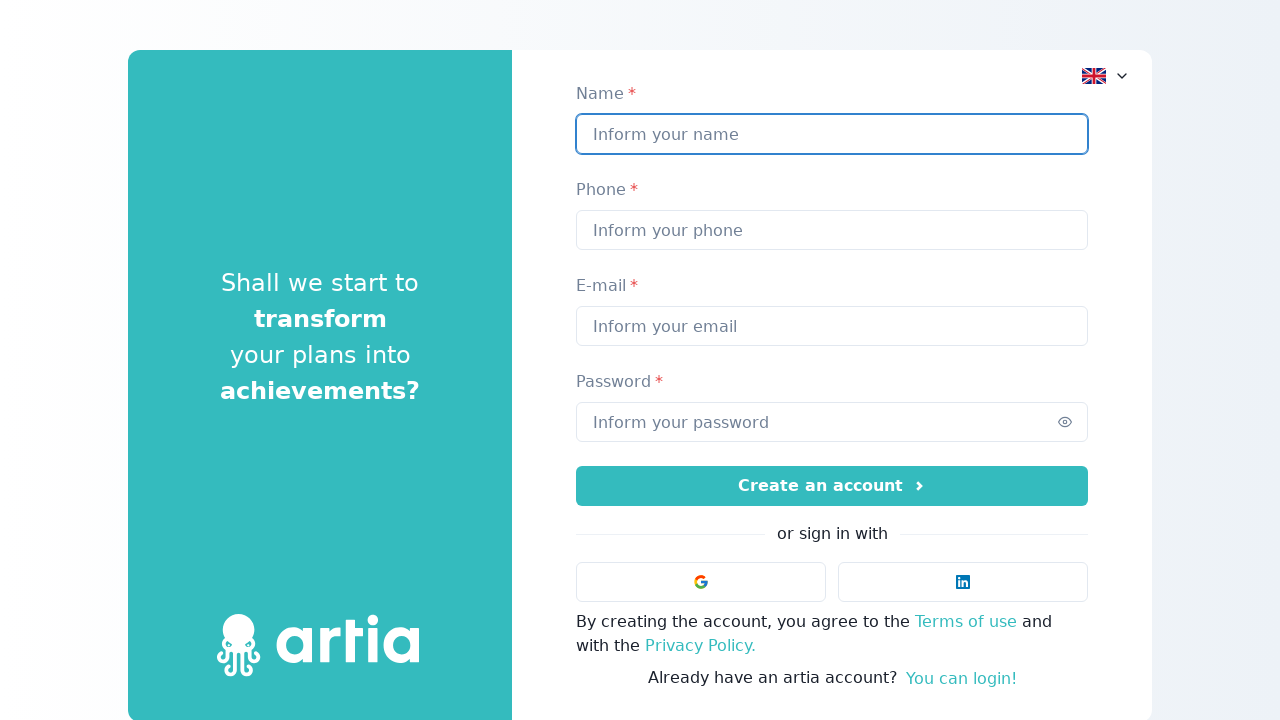

Clicked on language selector at (1106, 76) on [data-test-id="language-selector"]
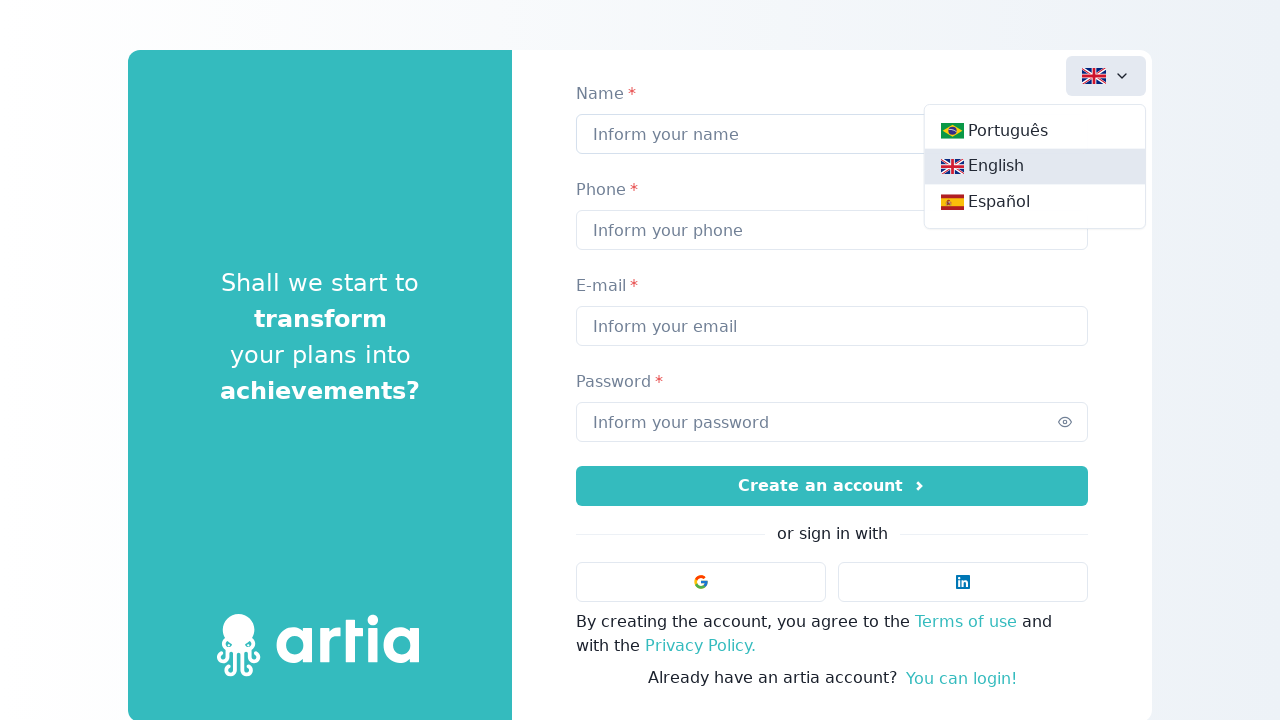

Selected English language at (1034, 167) on [data-test-id="en-button"]
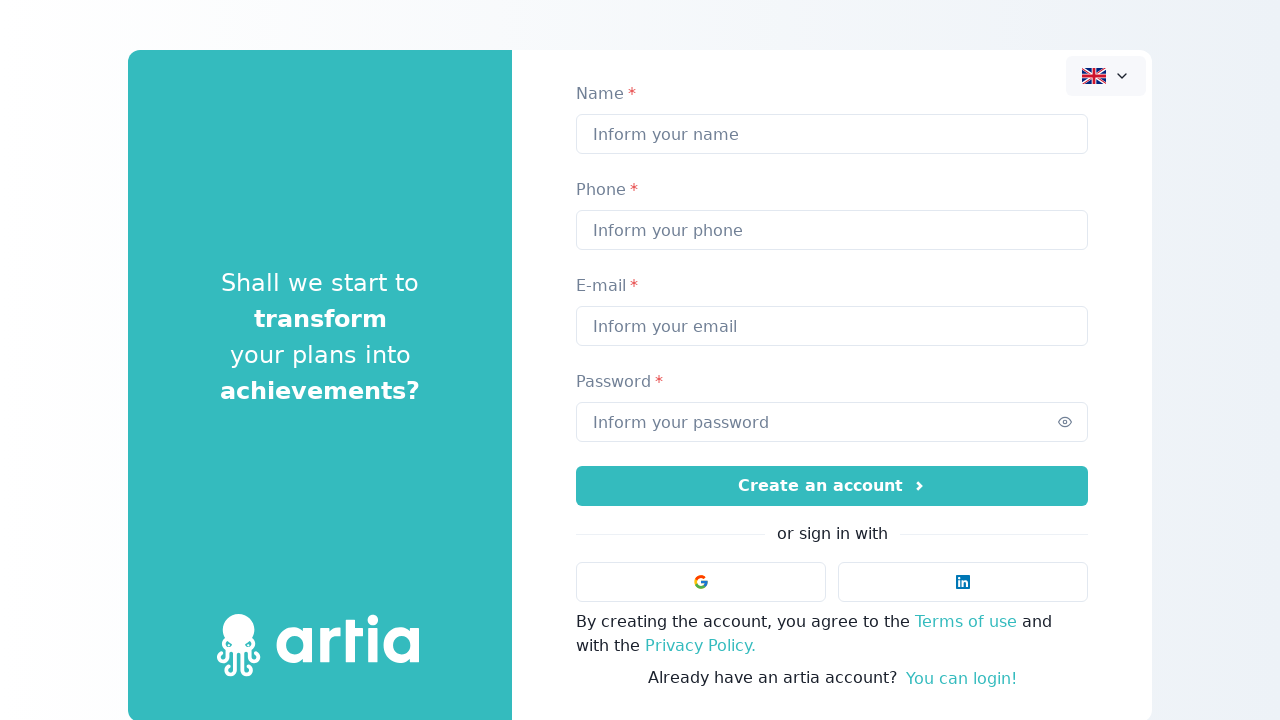

Language change took effect and userName label is now visible
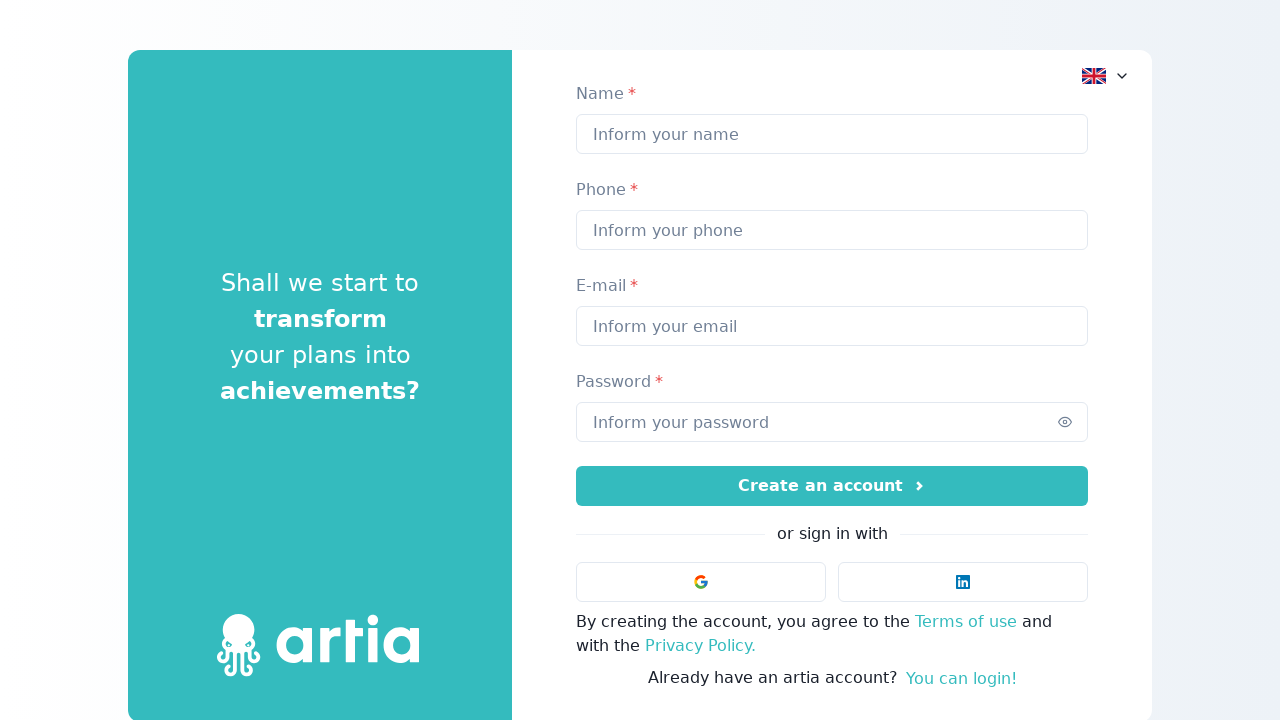

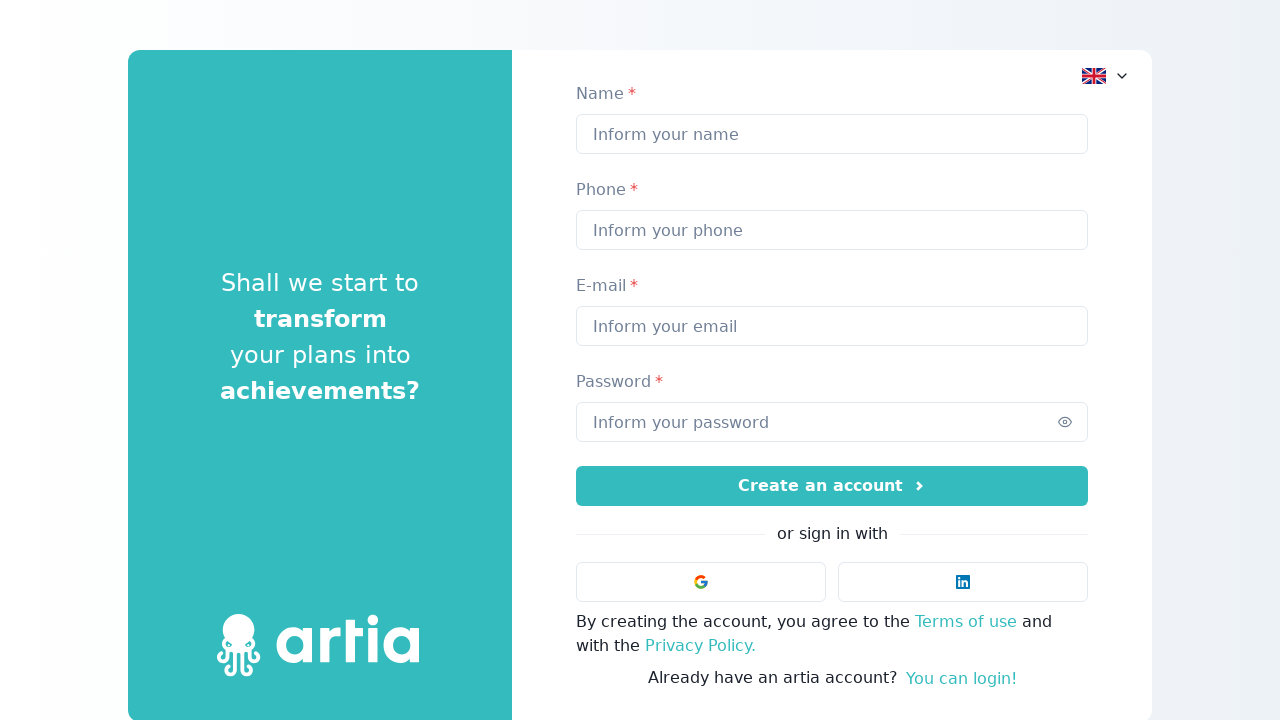